Tests mouse release action by performing click-and-hold, move, then release sequence for drag operation

Starting URL: https://crossbrowsertesting.github.io/drag-and-drop

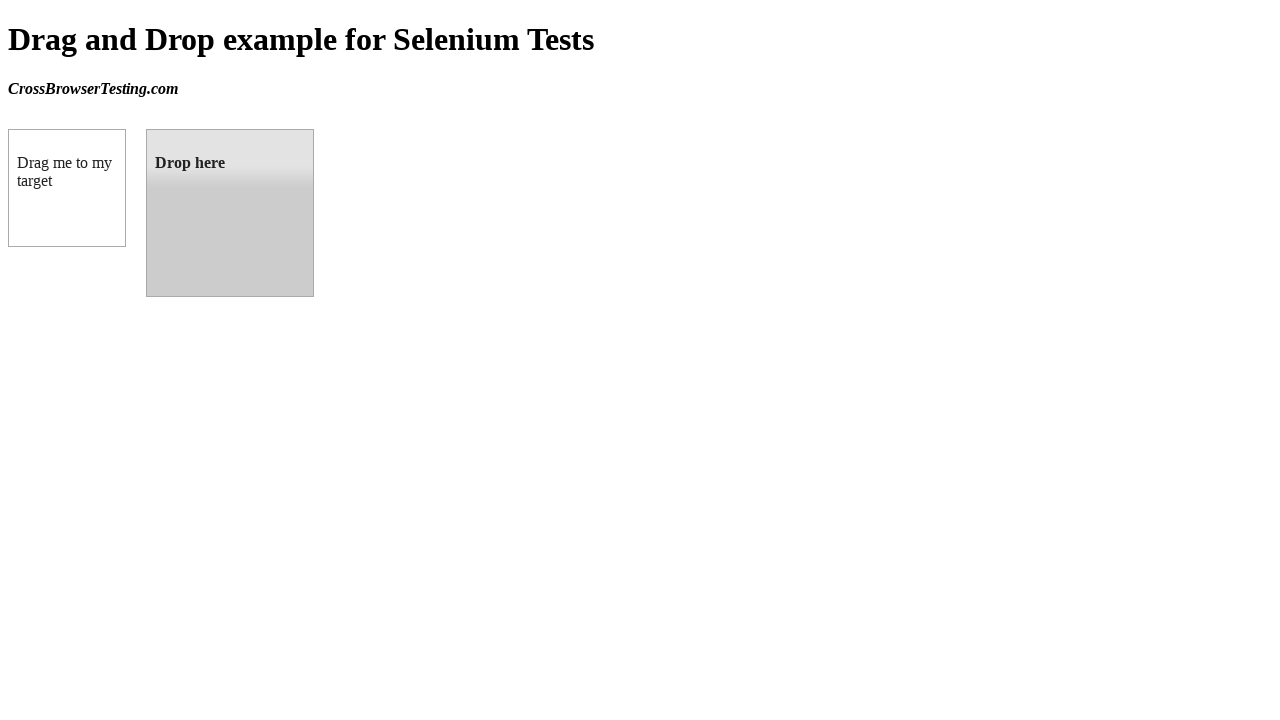

Waited for draggable element to load
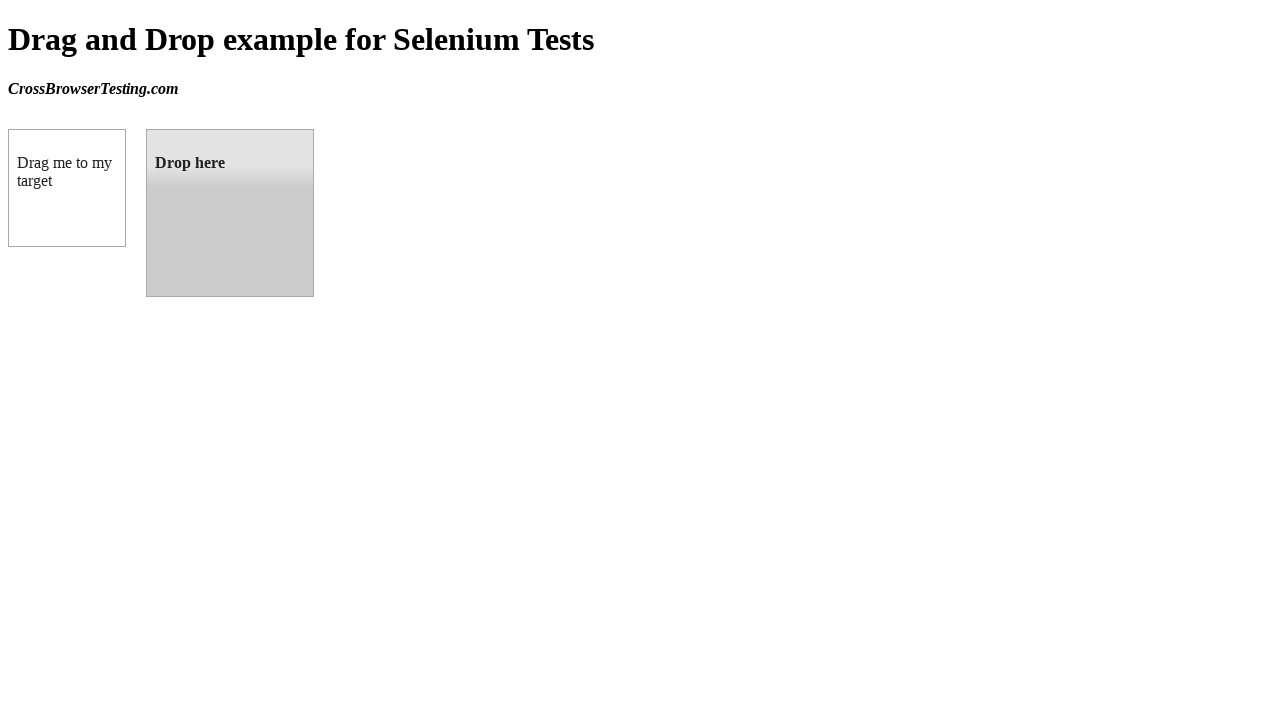

Waited for droppable element to load
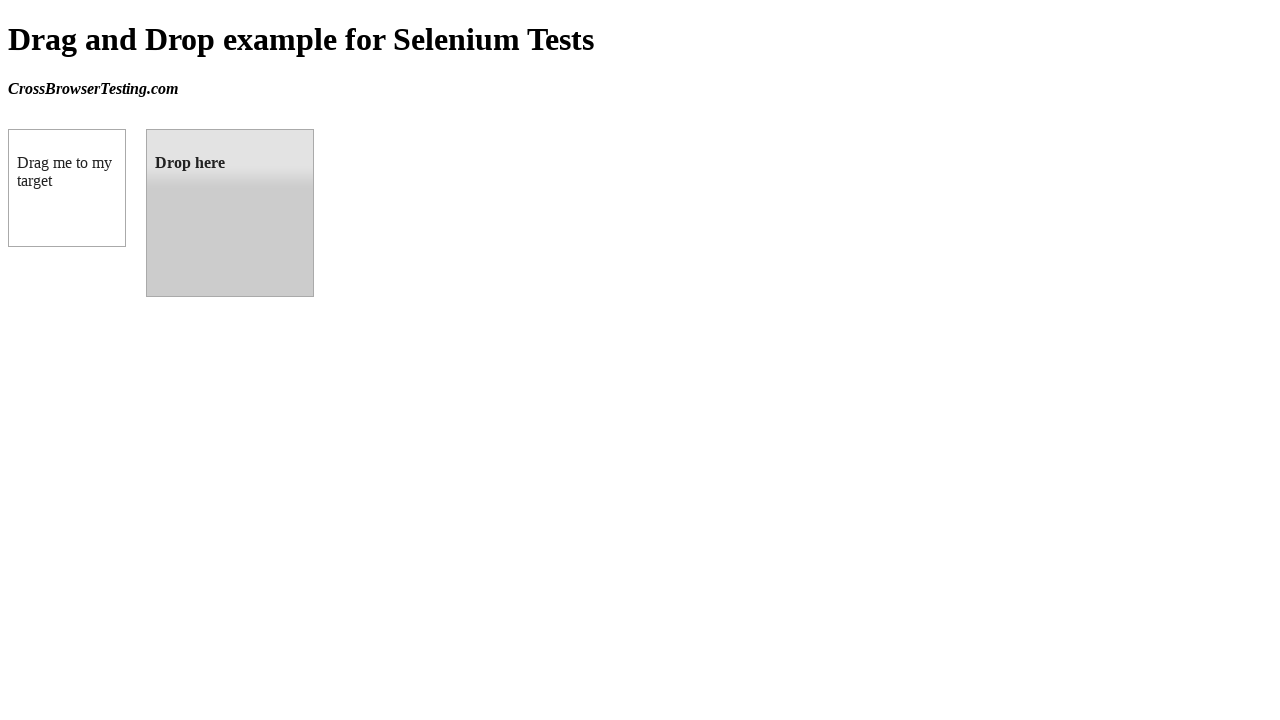

Located draggable source element
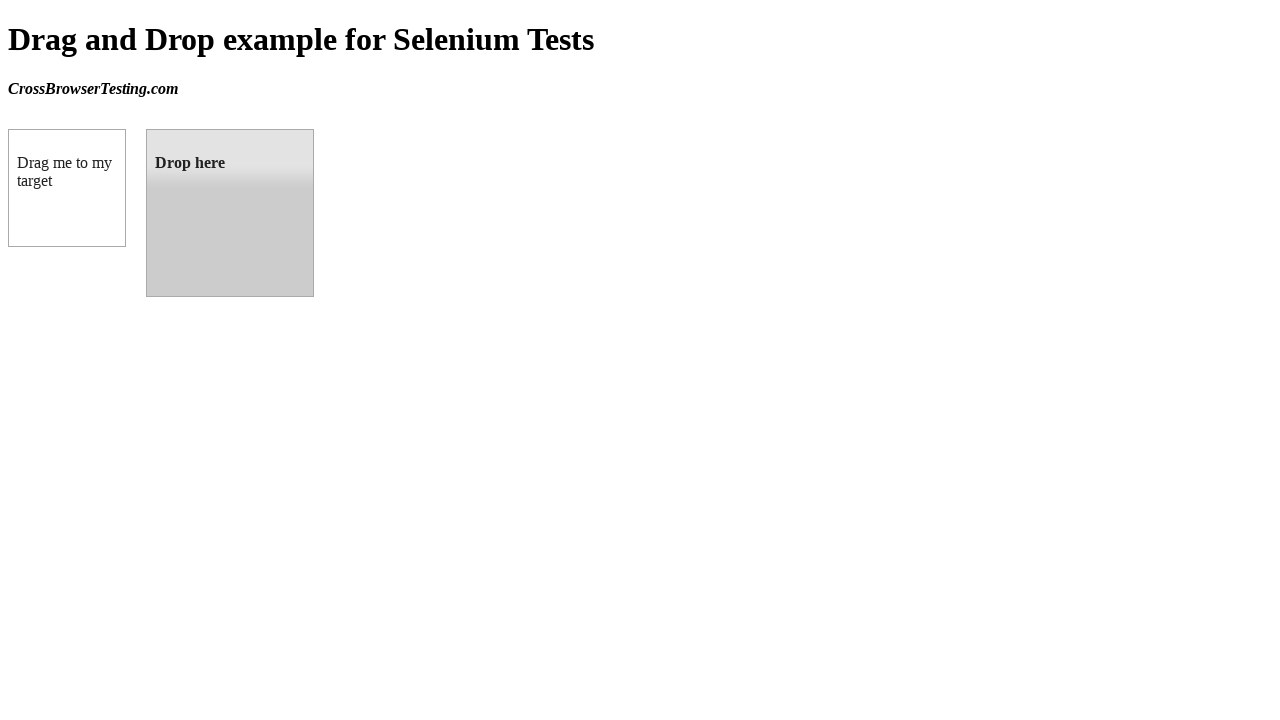

Located droppable target element
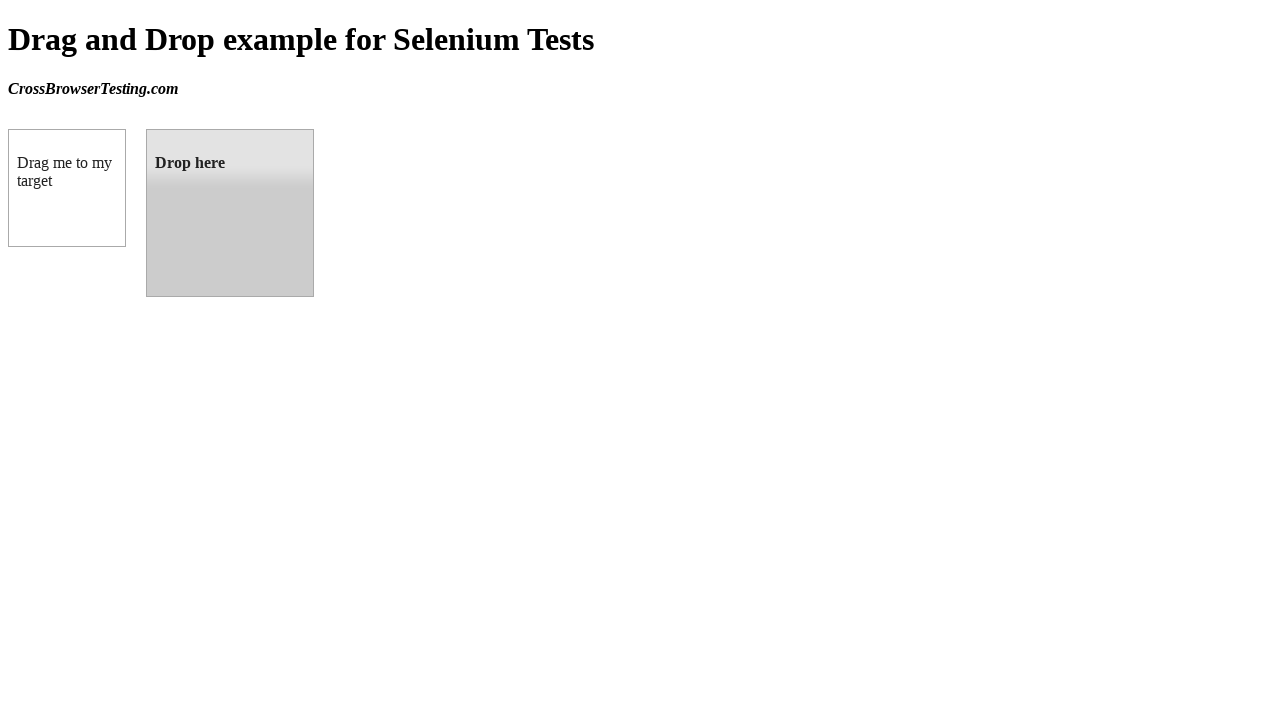

Retrieved bounding box of source element
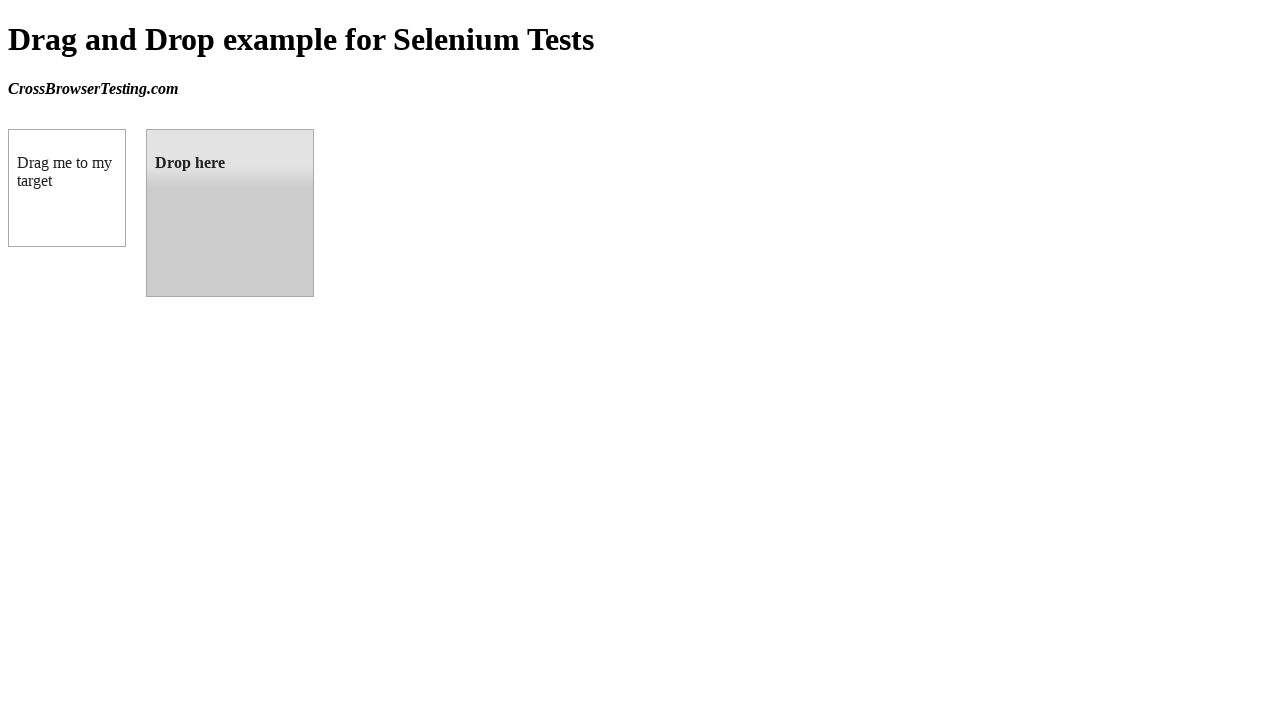

Retrieved bounding box of target element
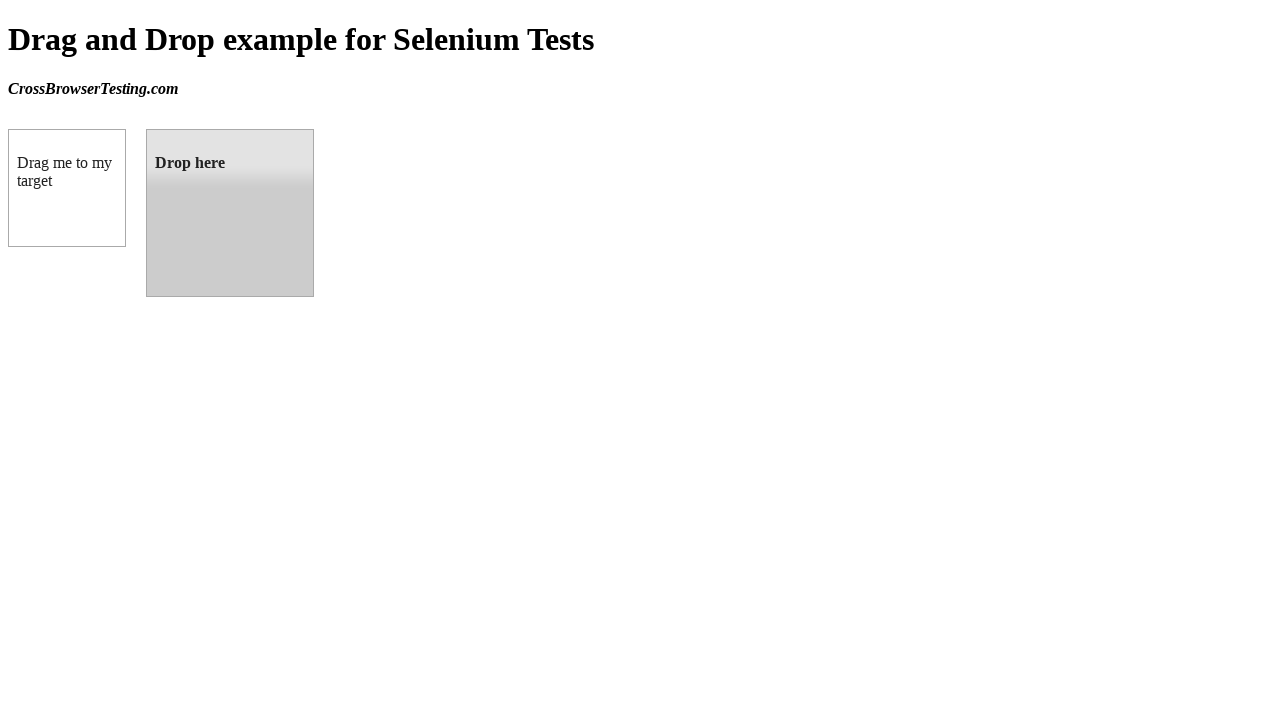

Moved mouse to center of draggable element at (67, 188)
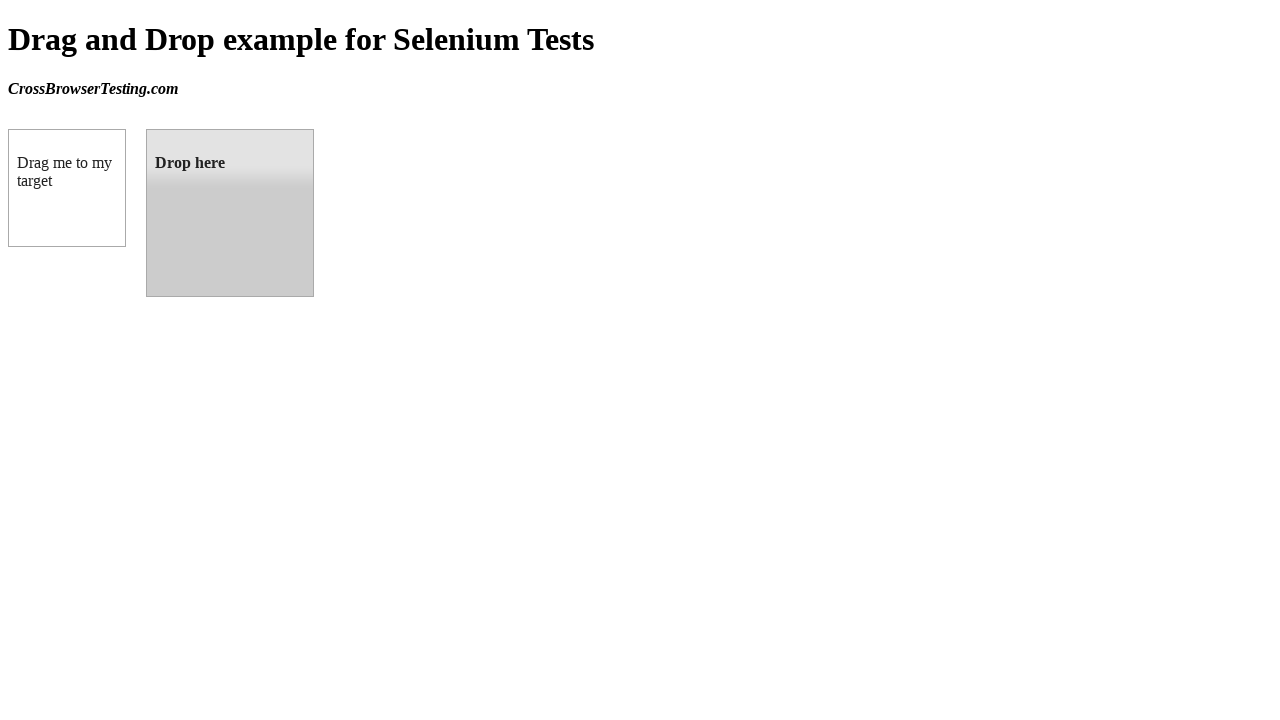

Pressed mouse button down to initiate drag at (67, 188)
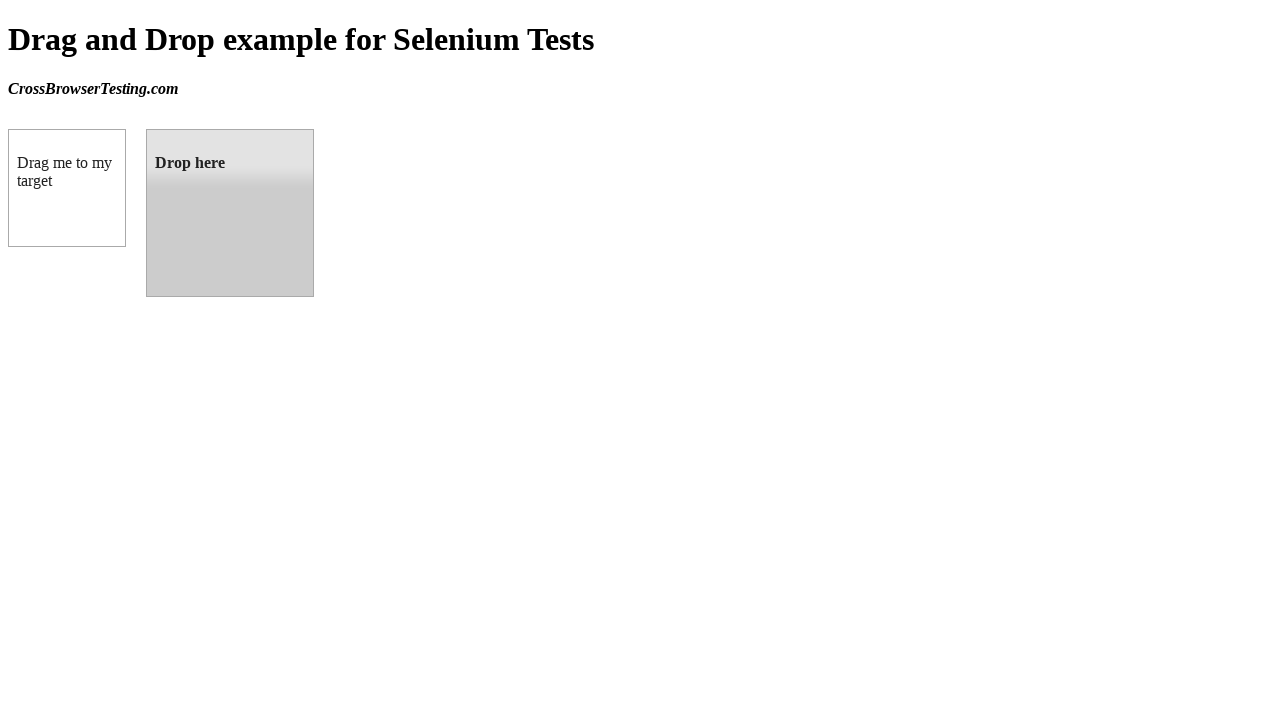

Moved mouse to center of droppable target element at (230, 213)
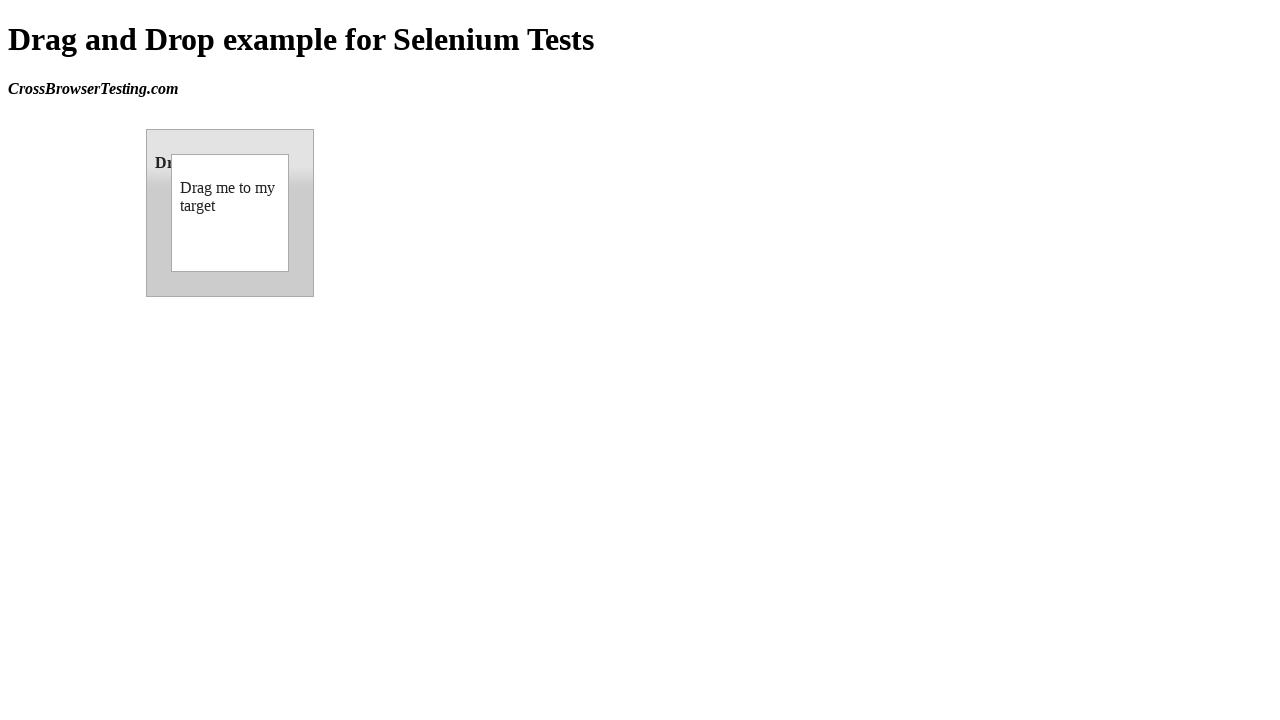

Released mouse button to complete drag-and-drop operation at (230, 213)
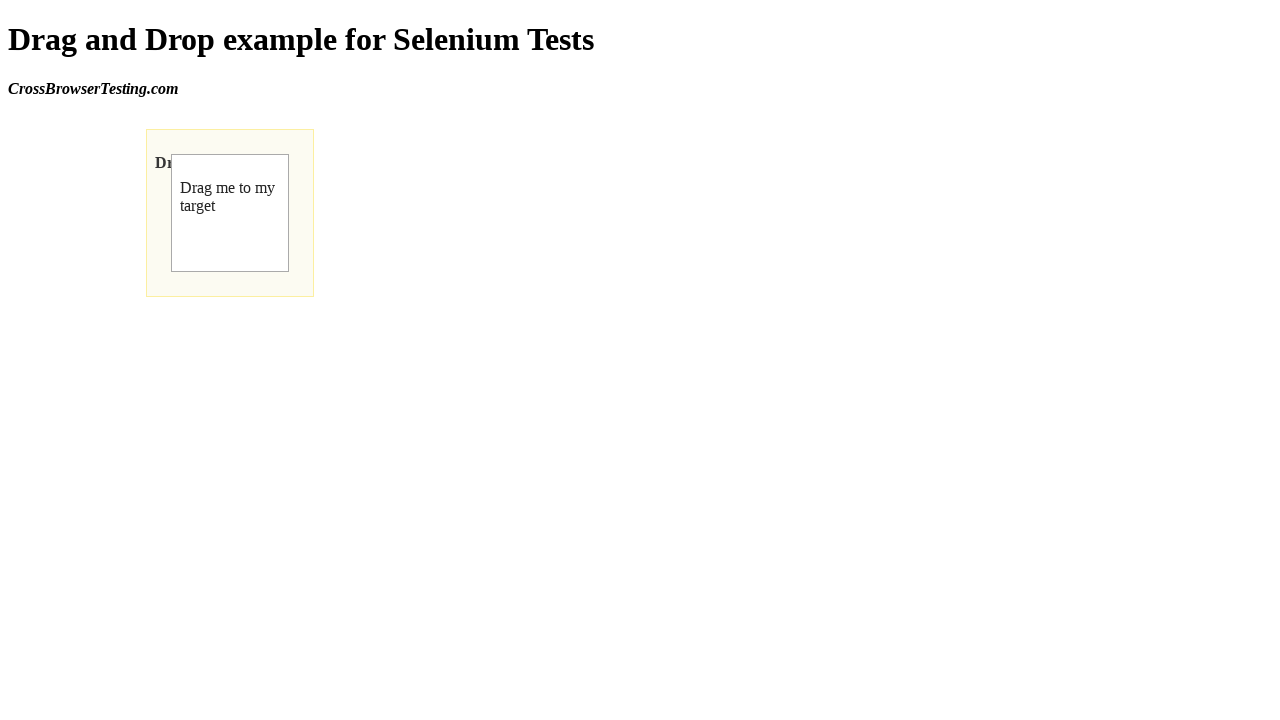

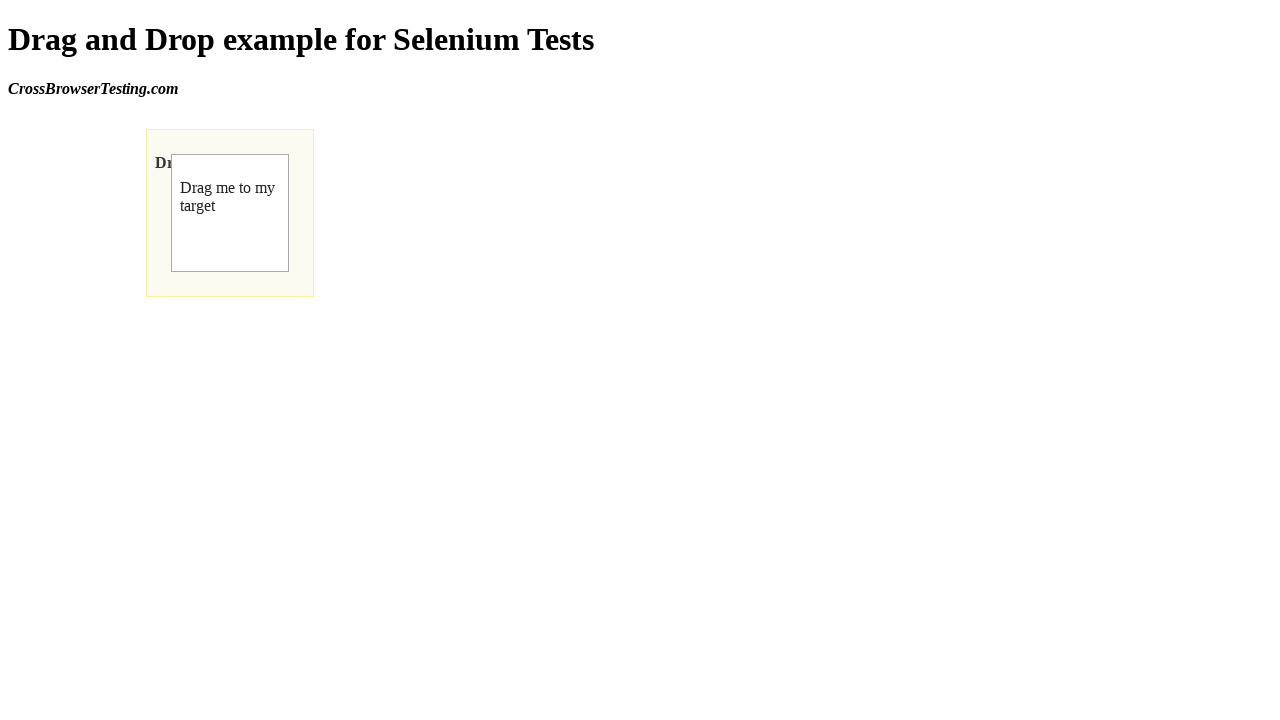